Opens dropdown menu and clicks on the second dropdown link

Starting URL: https://formy-project.herokuapp.com/buttons

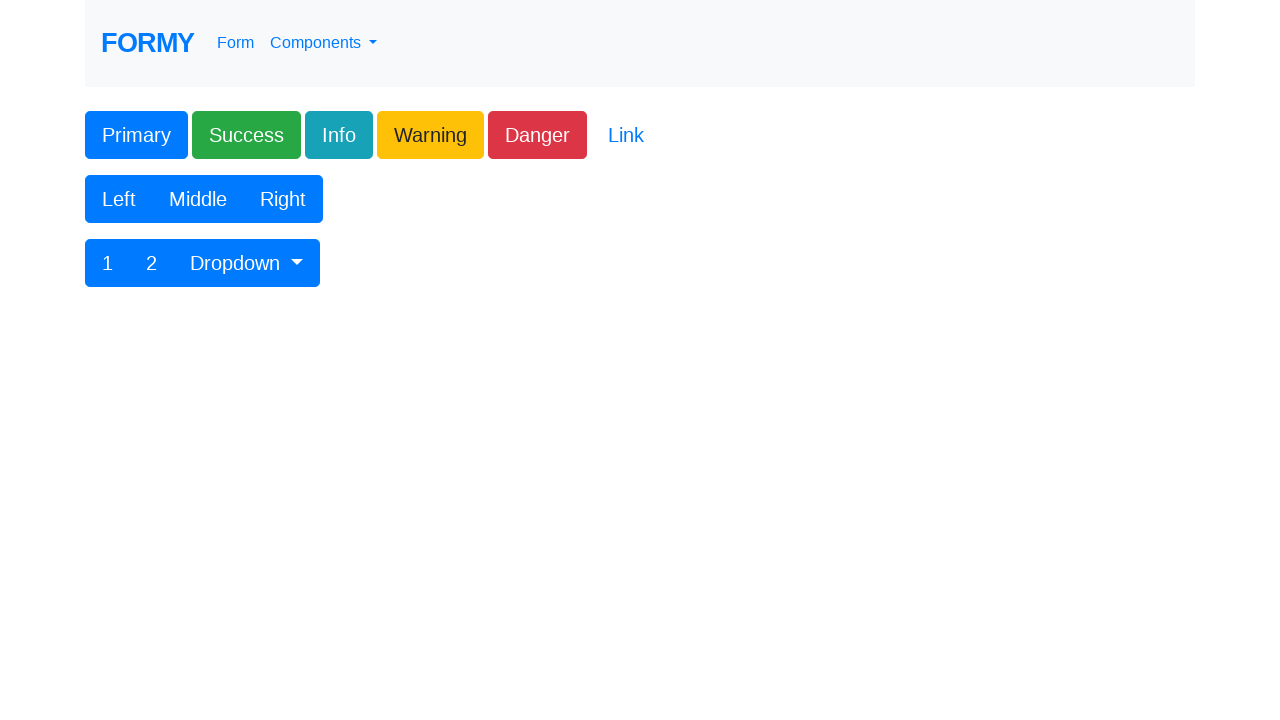

Clicked dropdown button to open menu at (247, 263) on #btnGroupDrop1
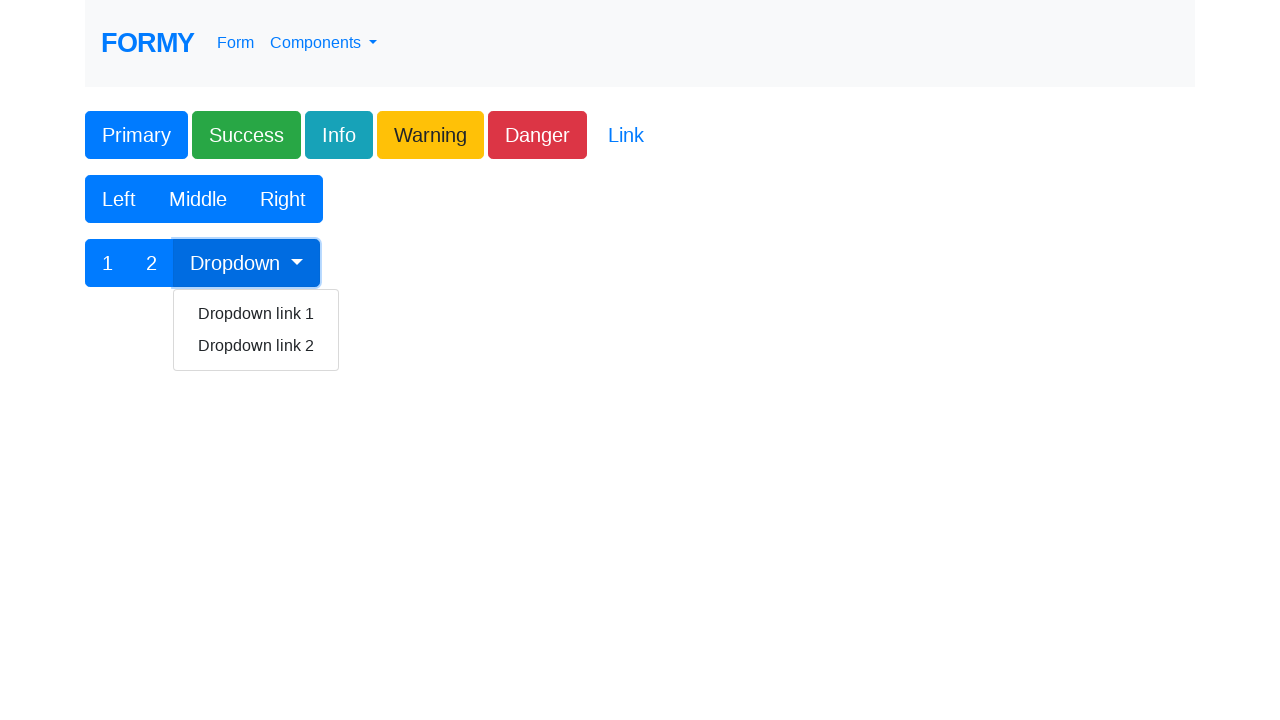

Clicked on second dropdown link at (256, 346) on xpath=//a[contains(text(), 'Dropdown link 2')]
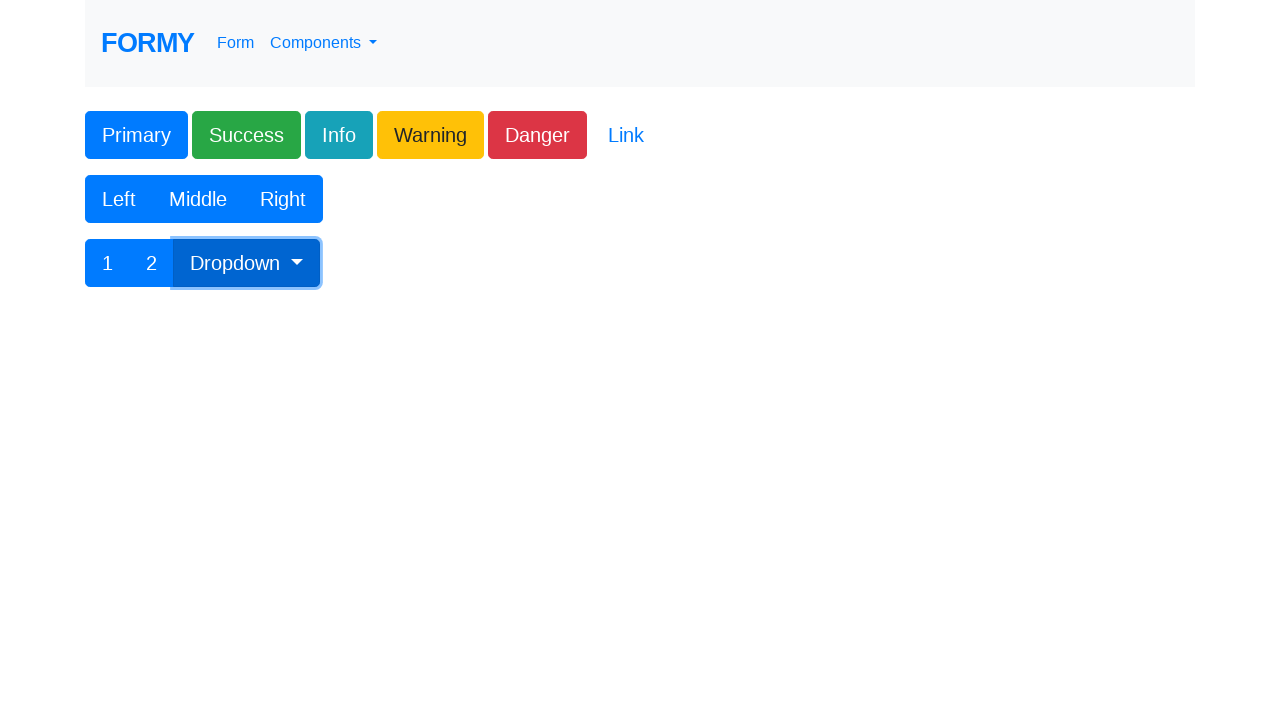

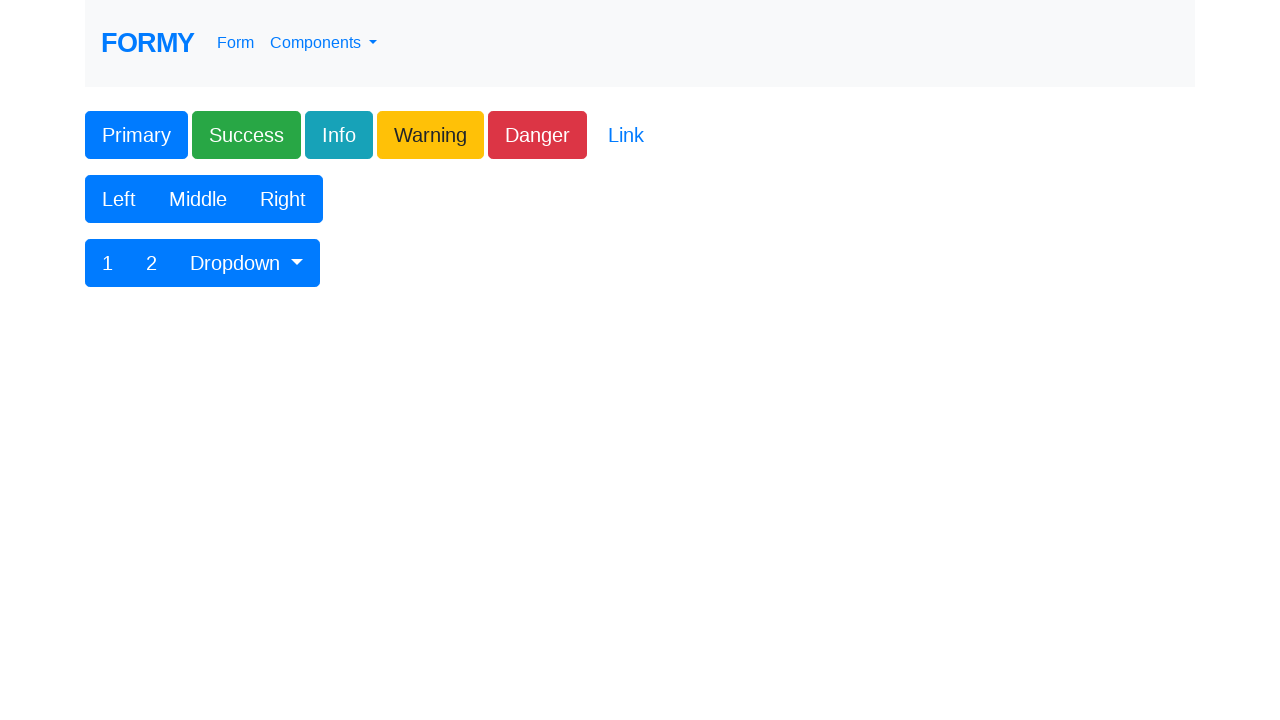